Tests drag-and-drop functionality on jQuery UI sortable lists by dragging Item 2 to Item 4's position within the first list, and dragging Item 3 from the first list to the second list.

Starting URL: https://jqueryui.com/resources/demos/sortable/connect-lists.html

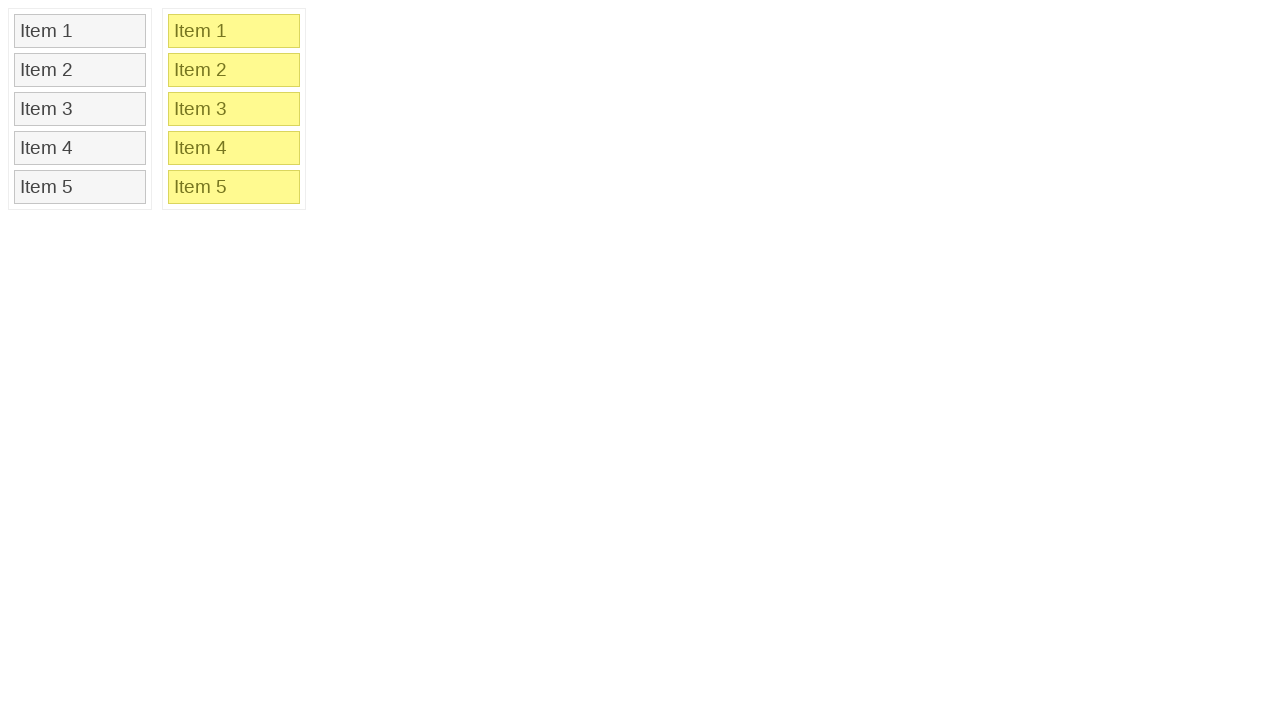

Waited for first sortable list (#sortable1) to load
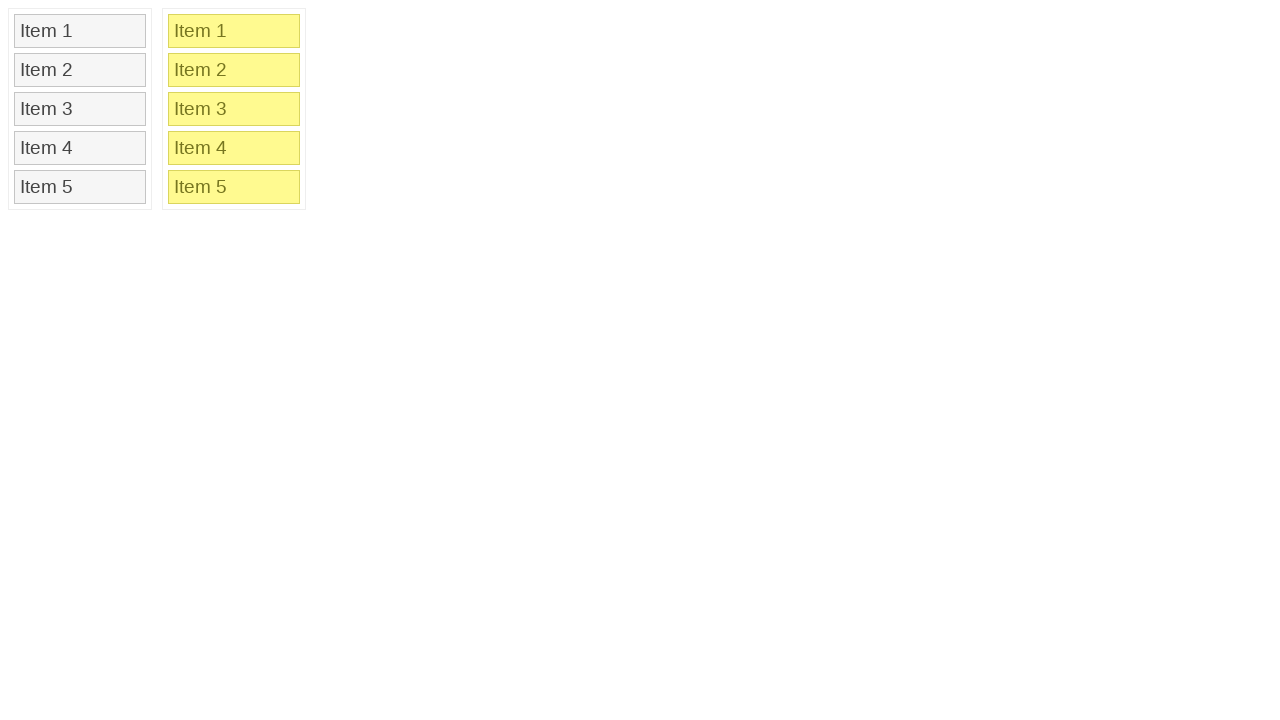

Waited for second sortable list (#sortable2) to load
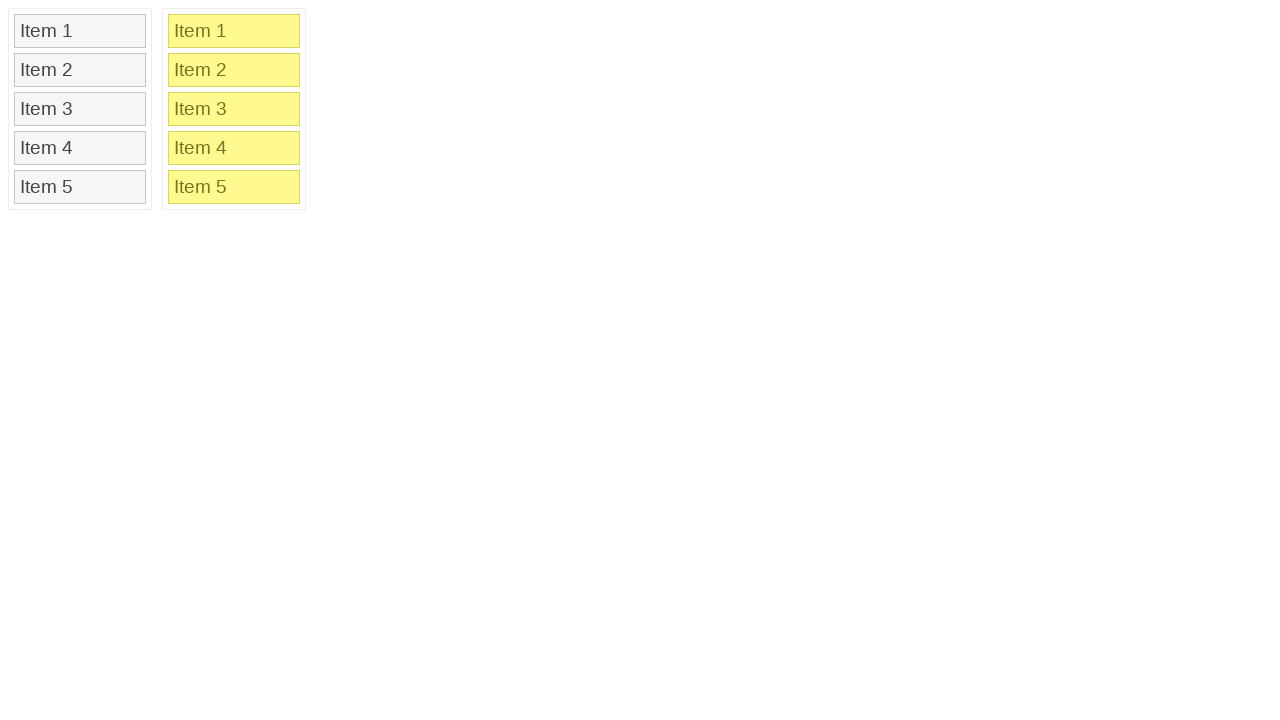

Located Item 2 in first sortable list
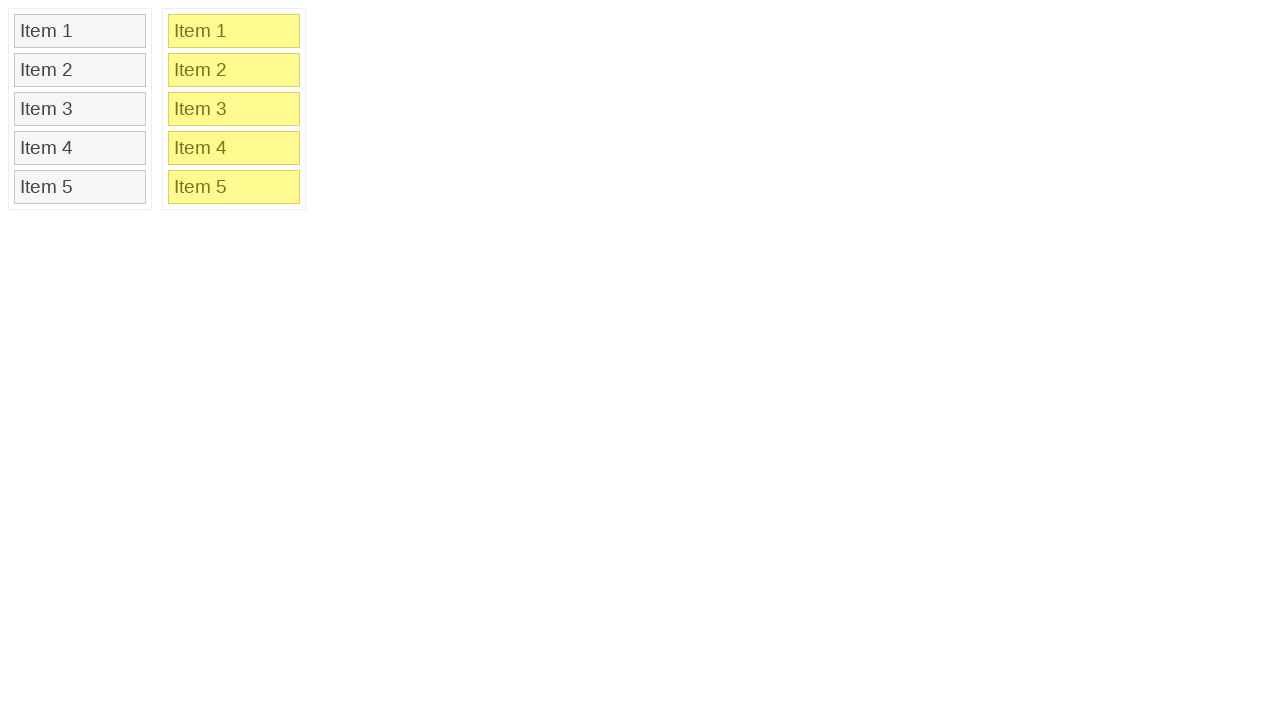

Located Item 4 in first sortable list
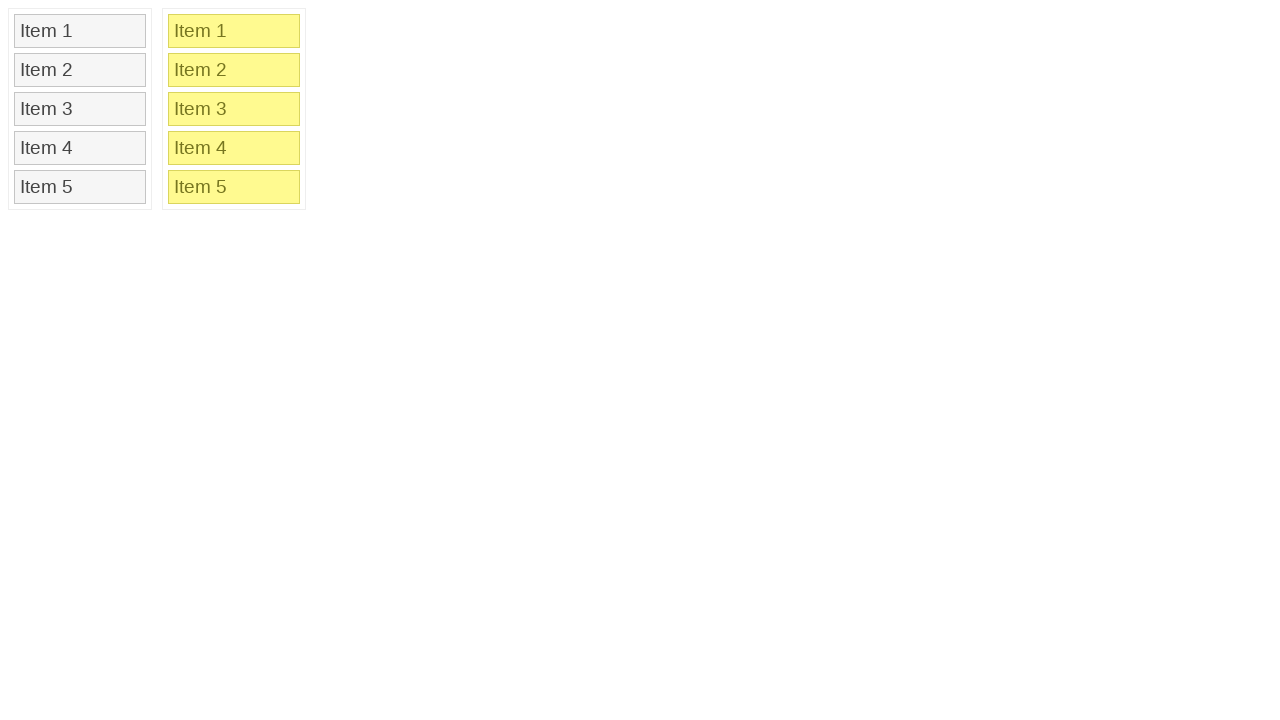

Dragged Item 2 to Item 4's position within sortable1 at (80, 148)
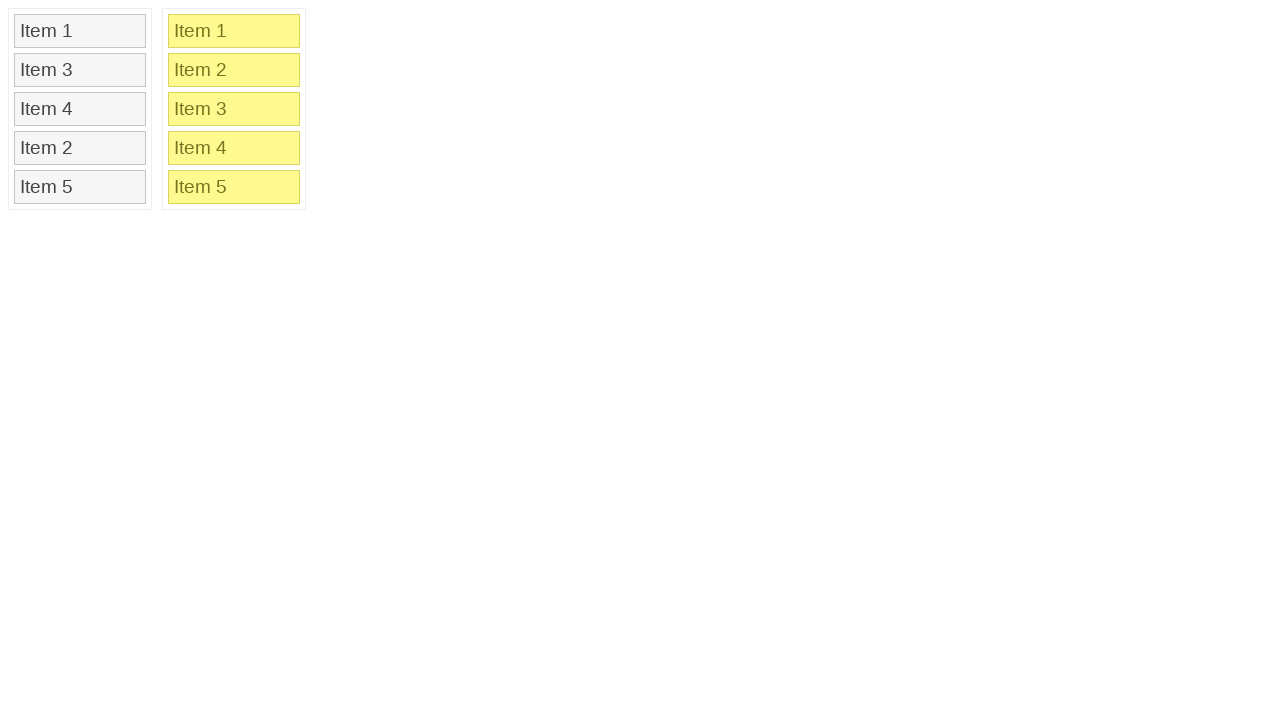

Located Item 3 in first sortable list
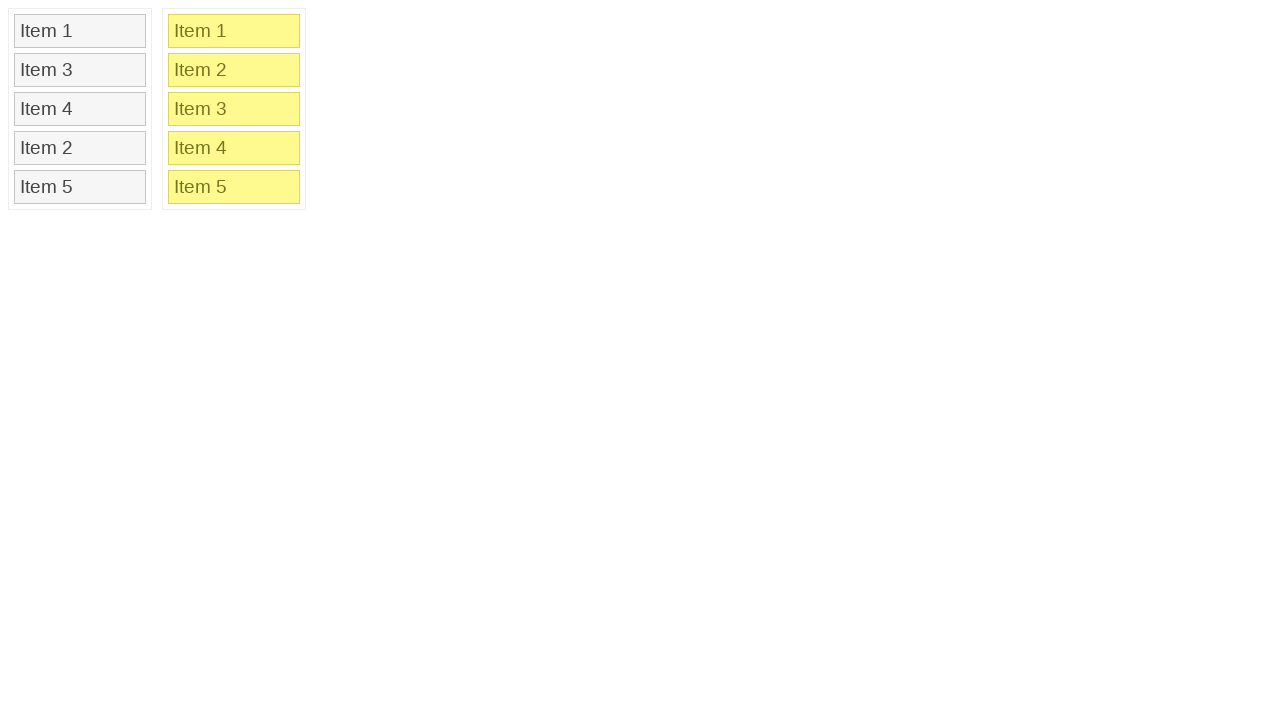

Located Item 2 in second sortable list
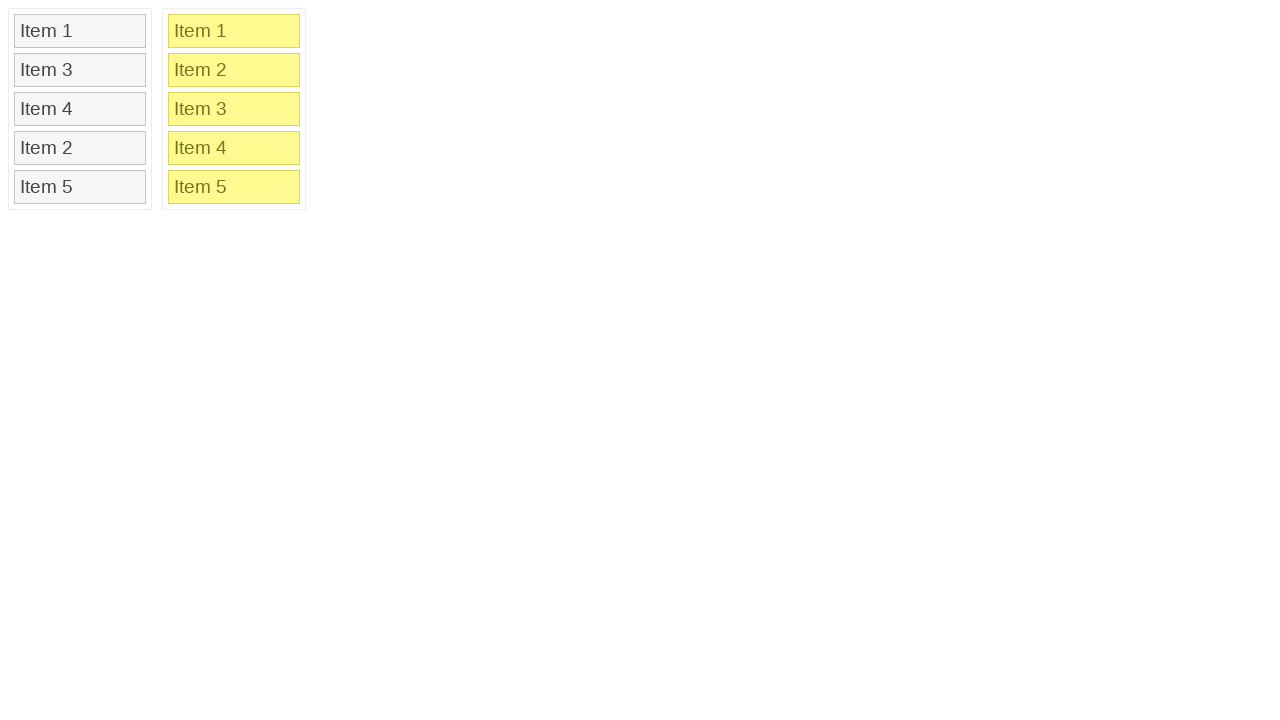

Dragged Item 3 from sortable1 to Item 2's position in sortable2 at (234, 70)
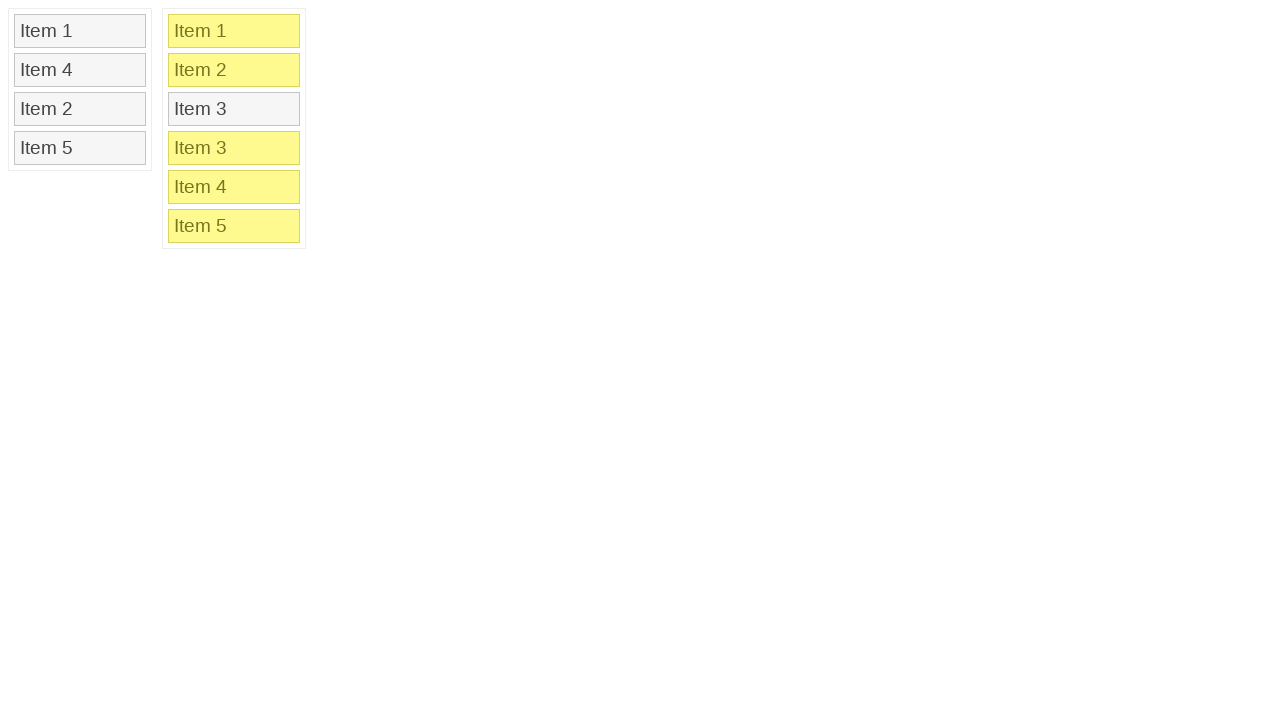

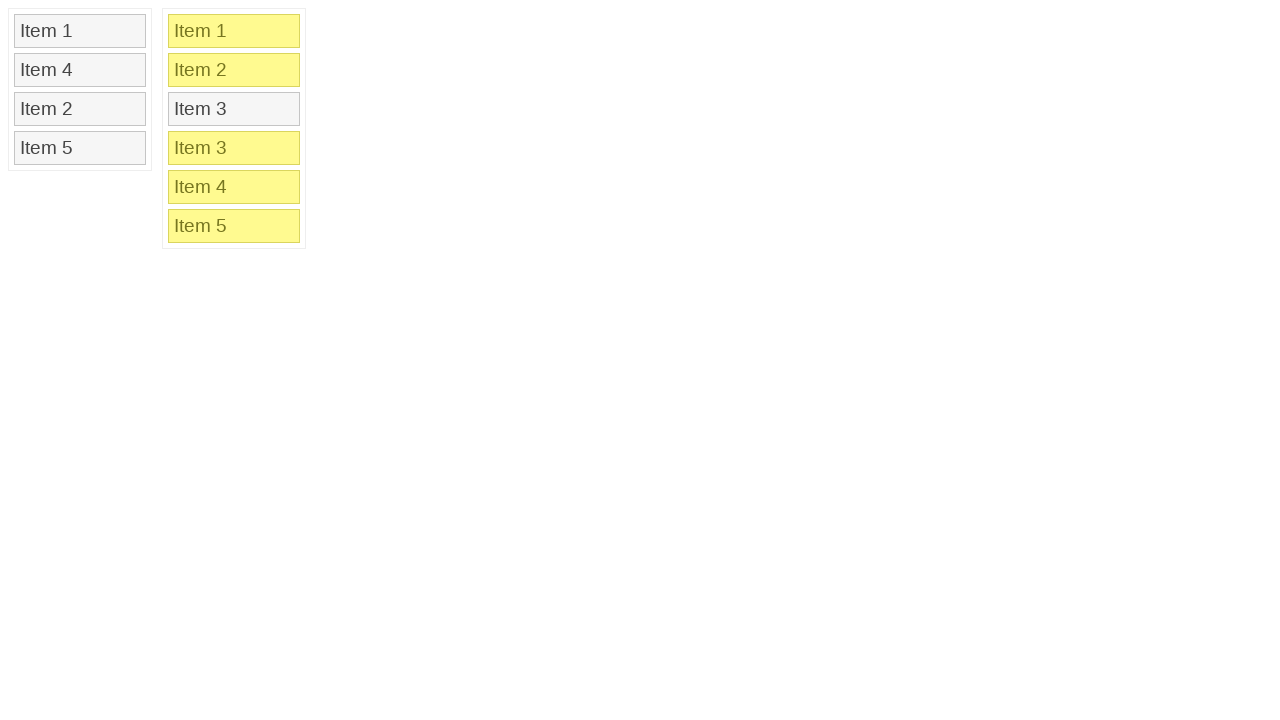